Tests keyboard key press events by sending BACK_SPACE and SPACE keys to an input field and verifying the displayed result text

Starting URL: http://the-internet.herokuapp.com/key_presses

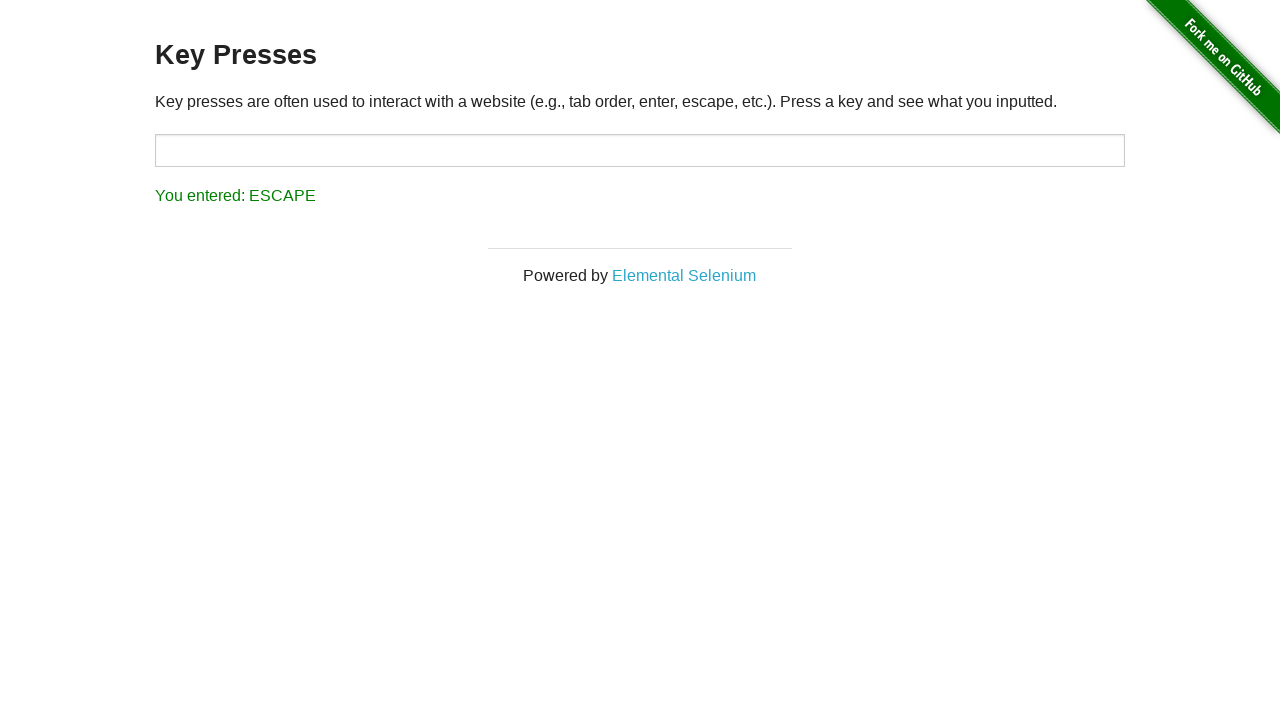

Pressed BACK_SPACE key on target input field on #target
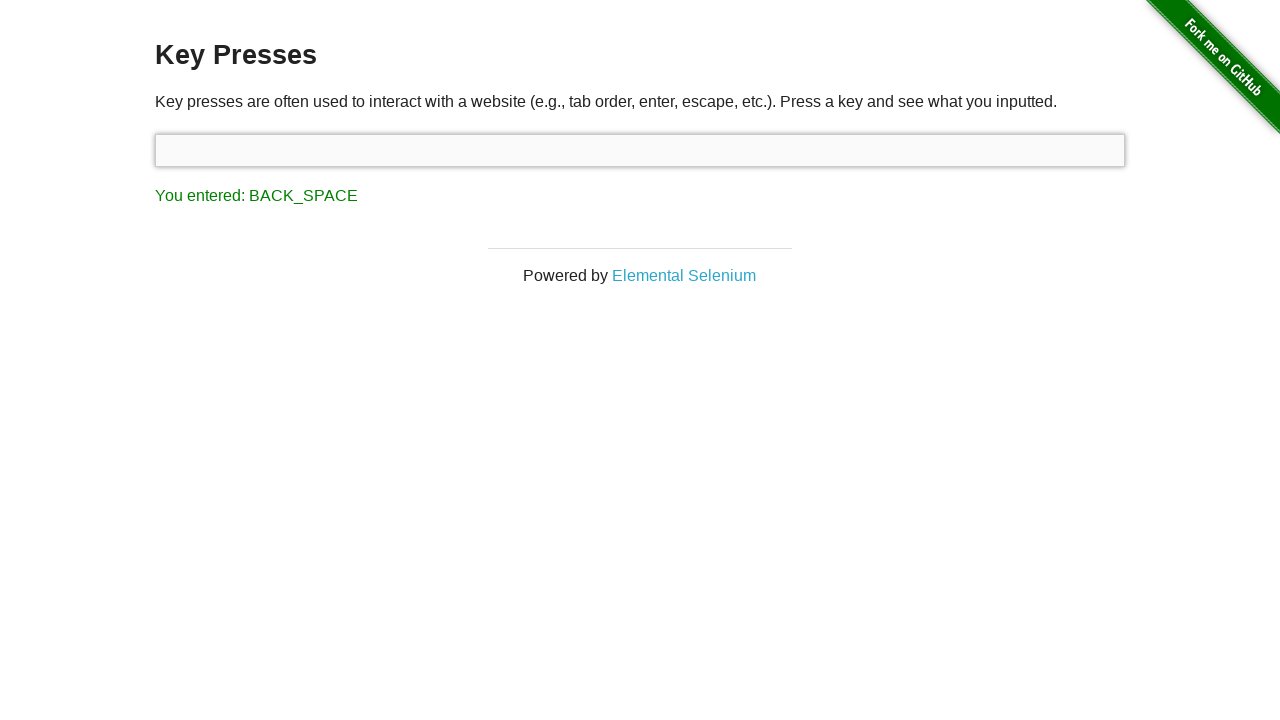

Retrieved result text after BACK_SPACE key press
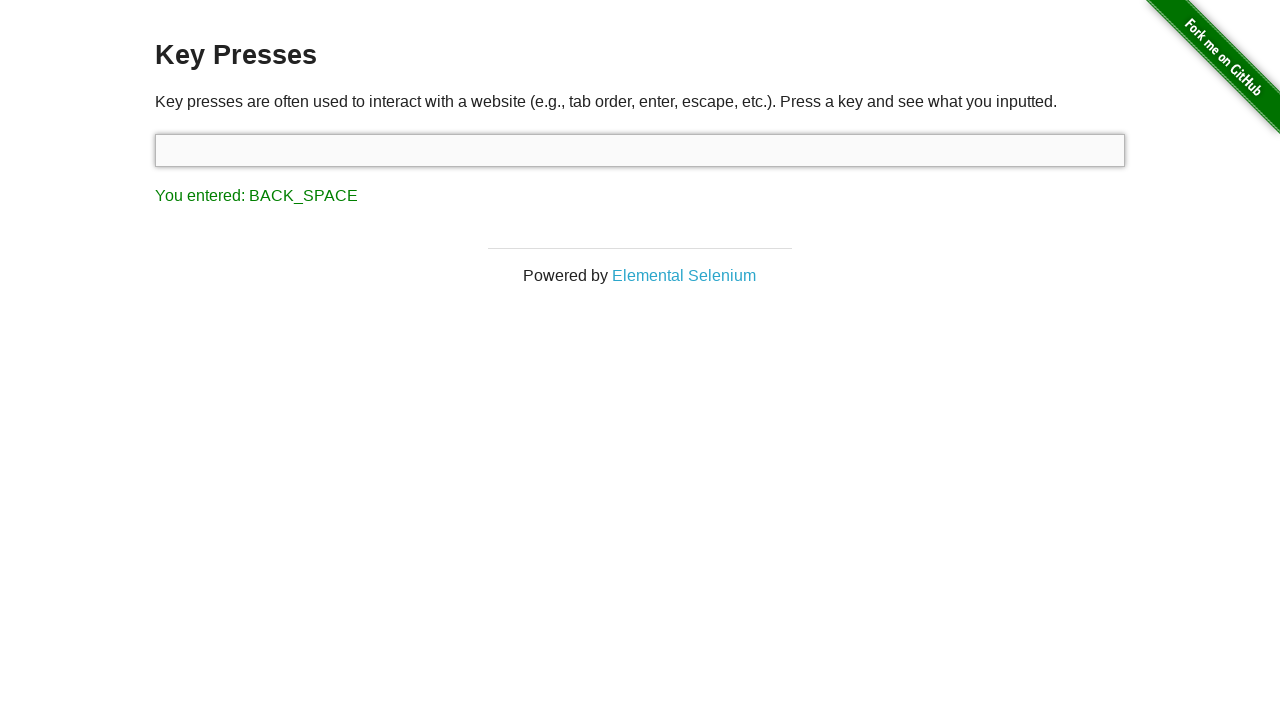

Verified result text displays 'You entered: BACK_SPACE'
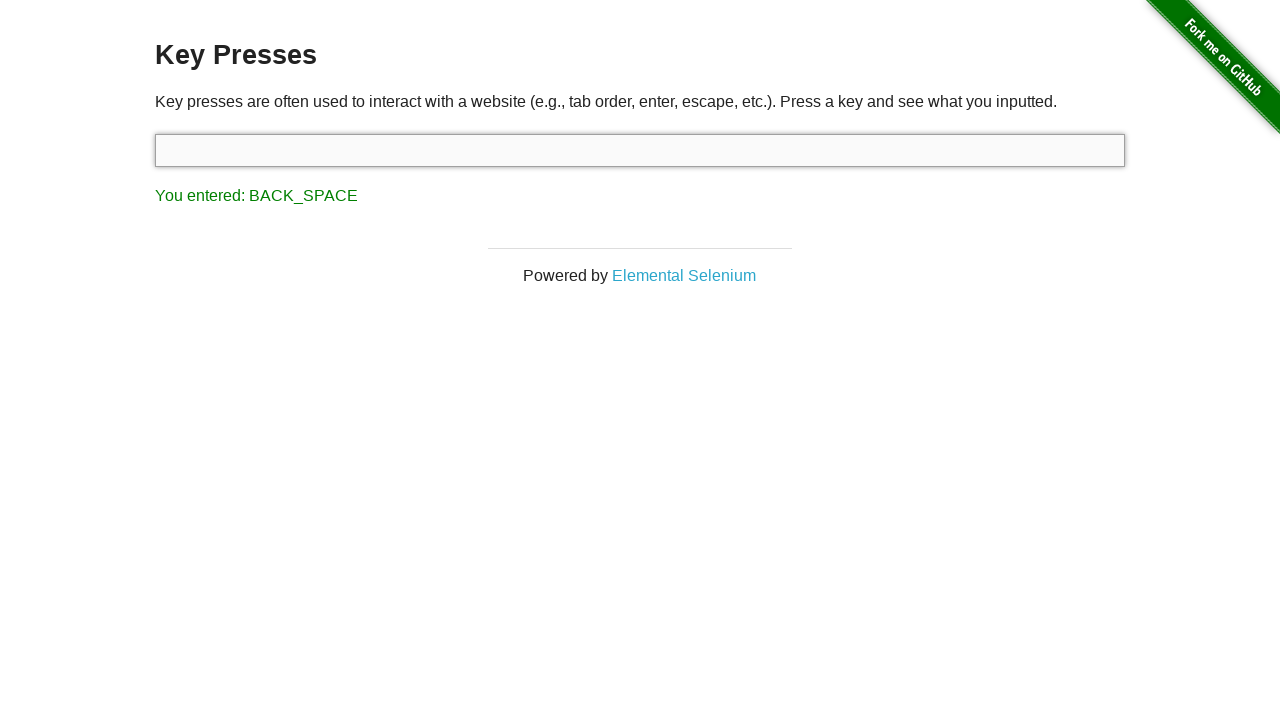

Clicked on target input field at (640, 150) on #target
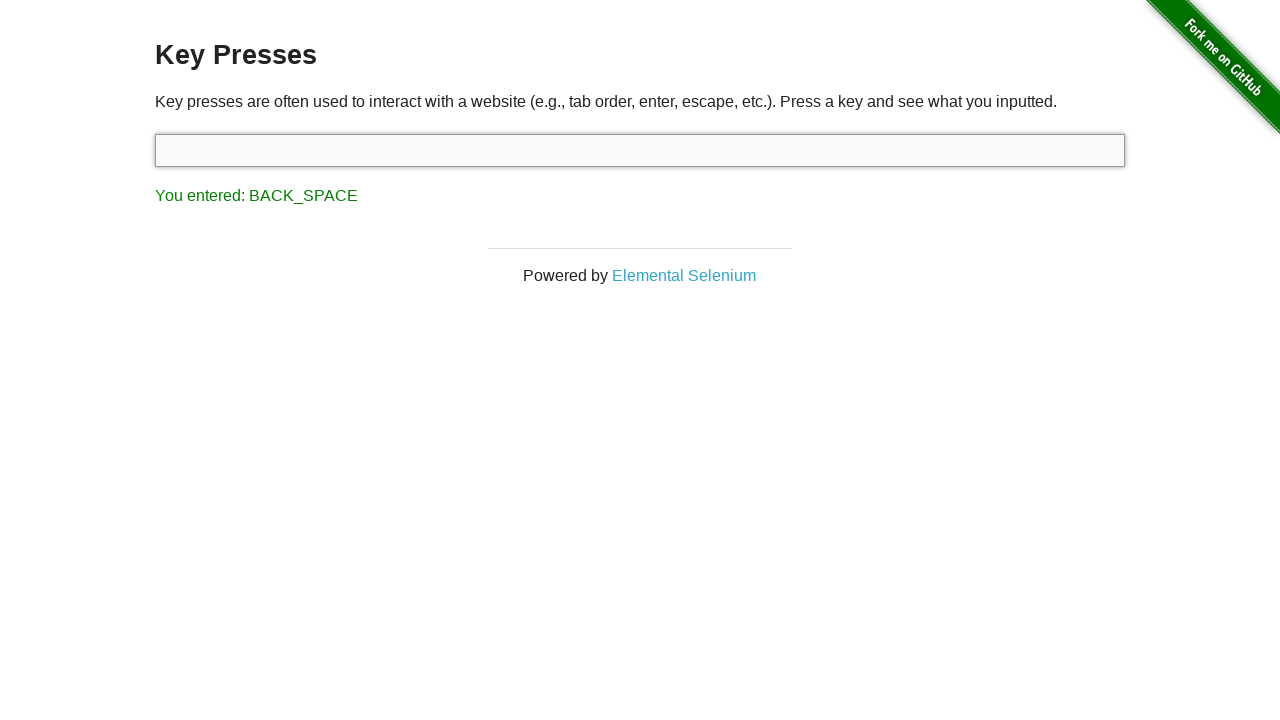

Pressed SPACE key using keyboard
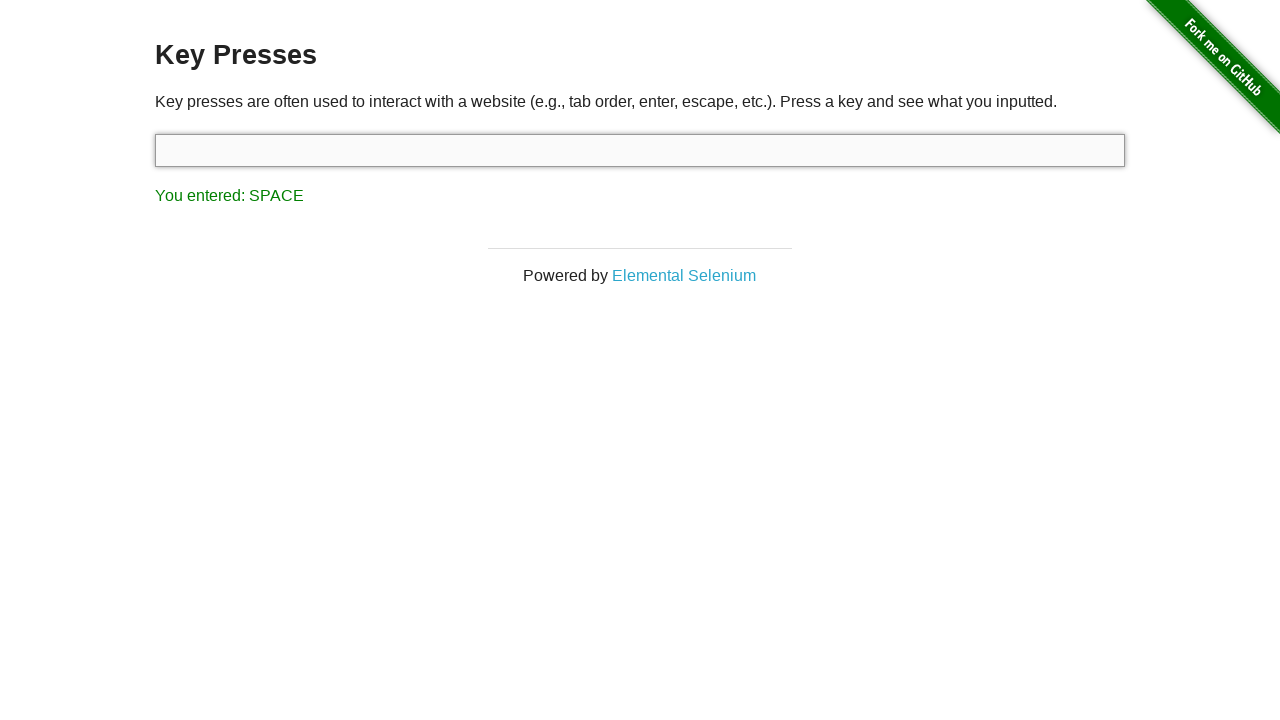

Retrieved result text after SPACE key press
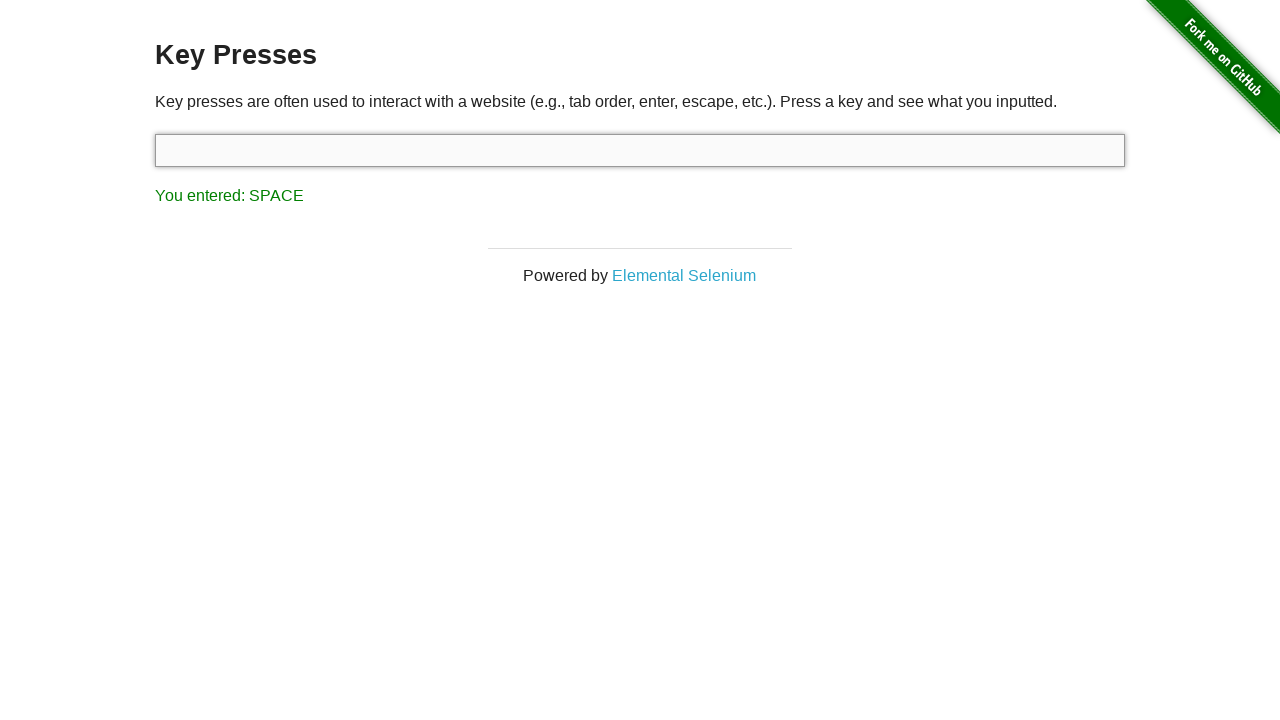

Verified result text displays 'You entered: SPACE'
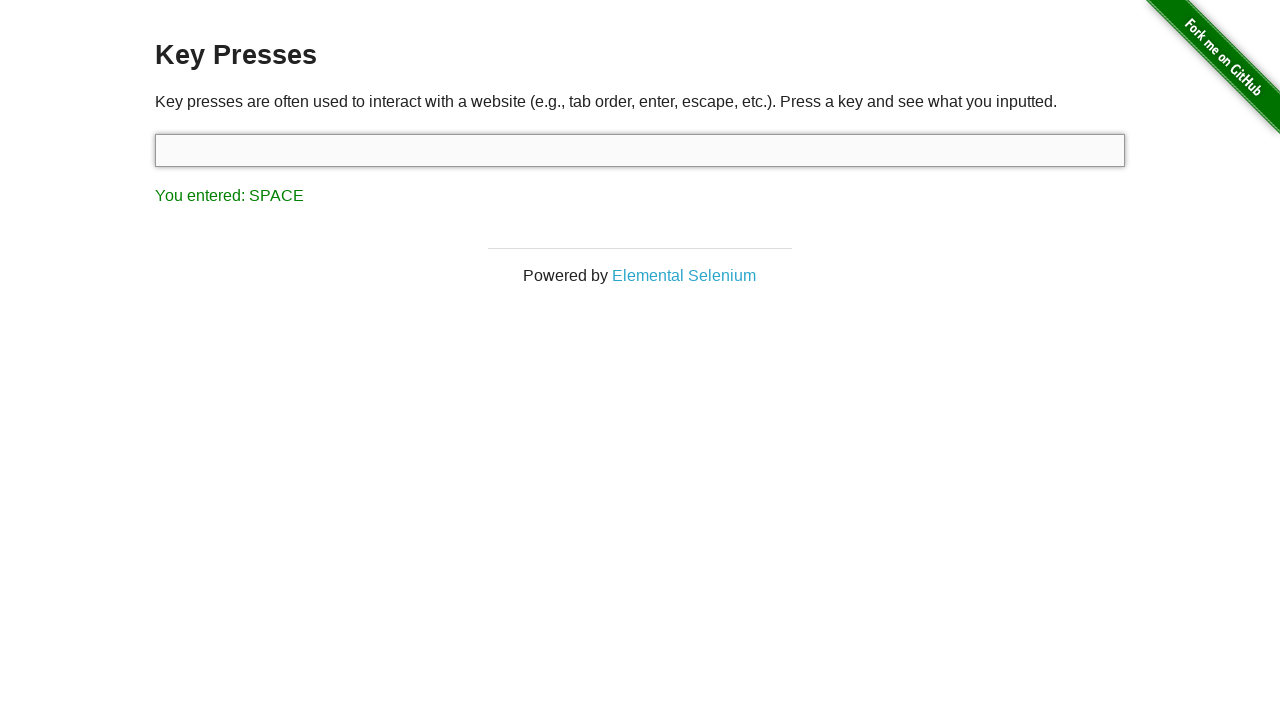

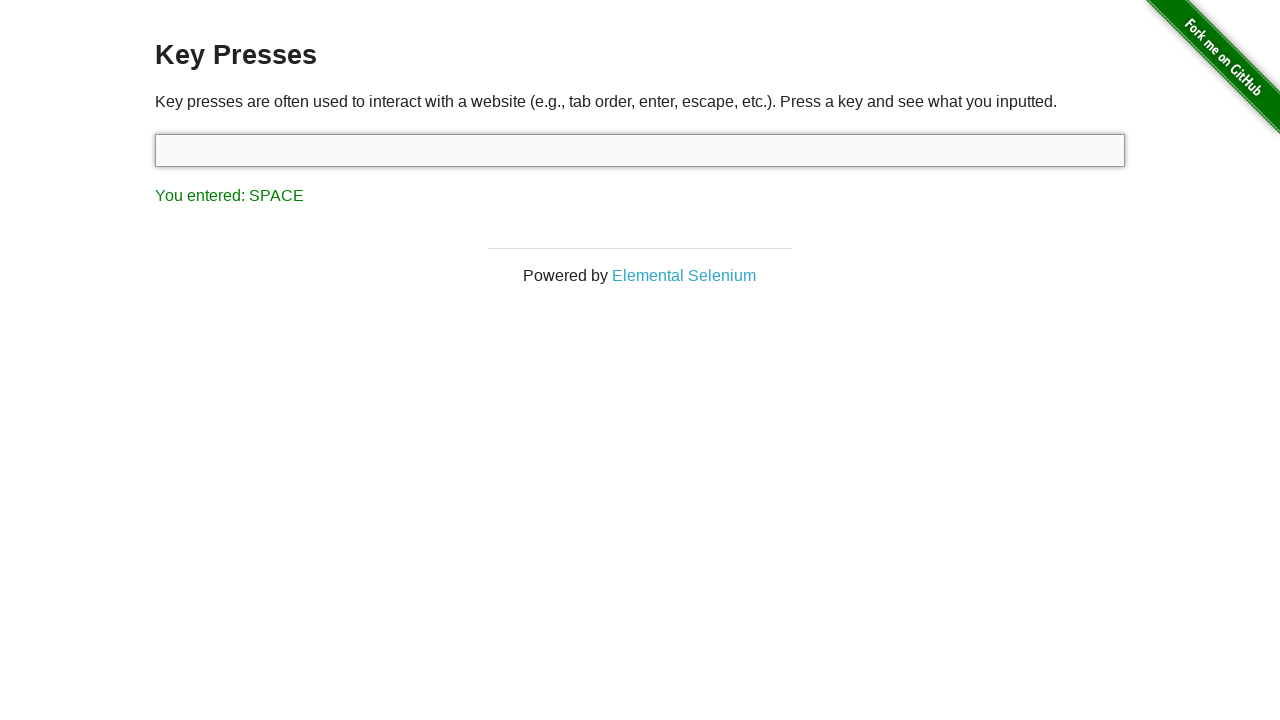